Tests searching for a video game on RAWG.io by typing in the search bar, selecting a game from results, and expanding the game description by clicking the "Read more" button.

Starting URL: https://rawg.io/

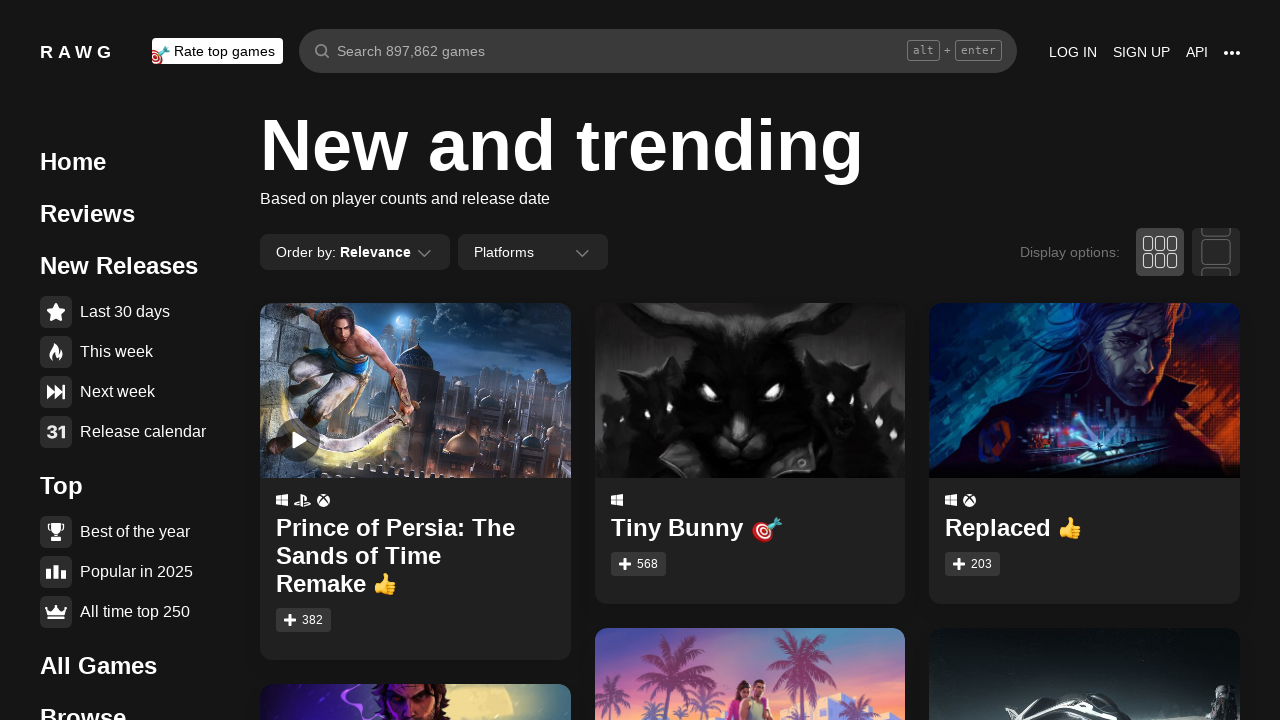

Clicked on the search bar at (658, 51) on .header__search__input
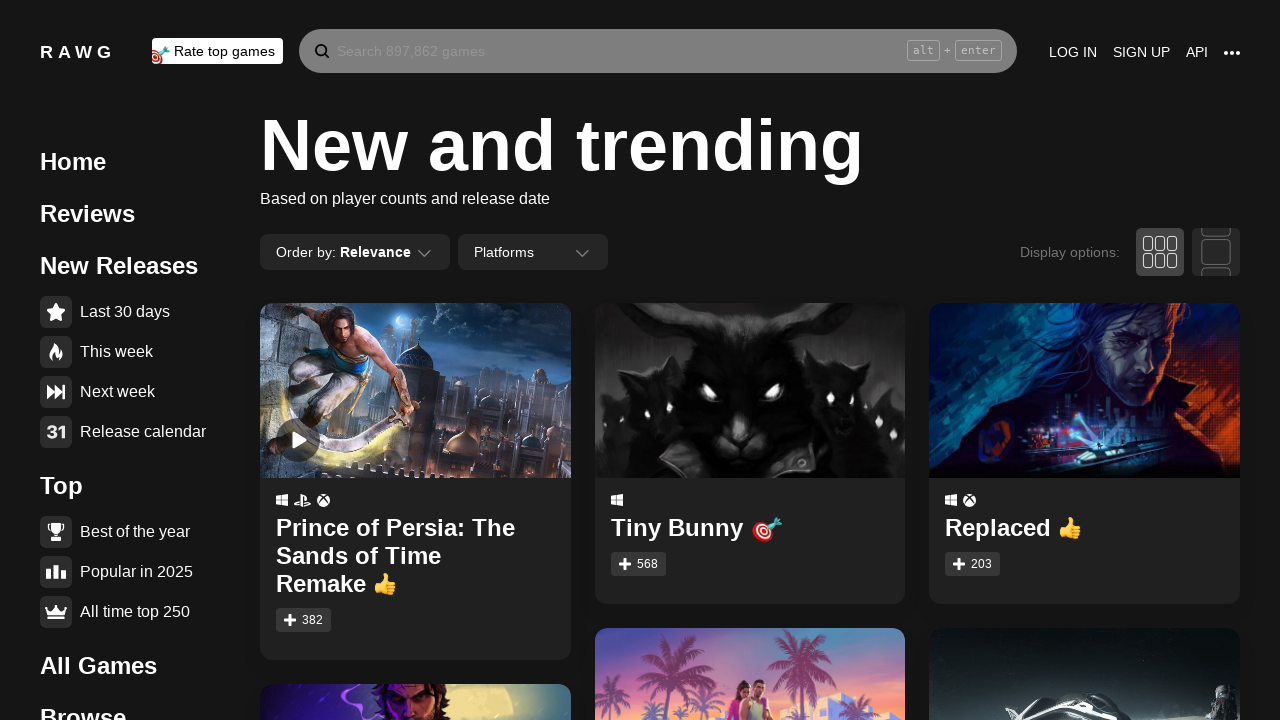

Typed 'Tekken 8' in the search bar on .header__search__input
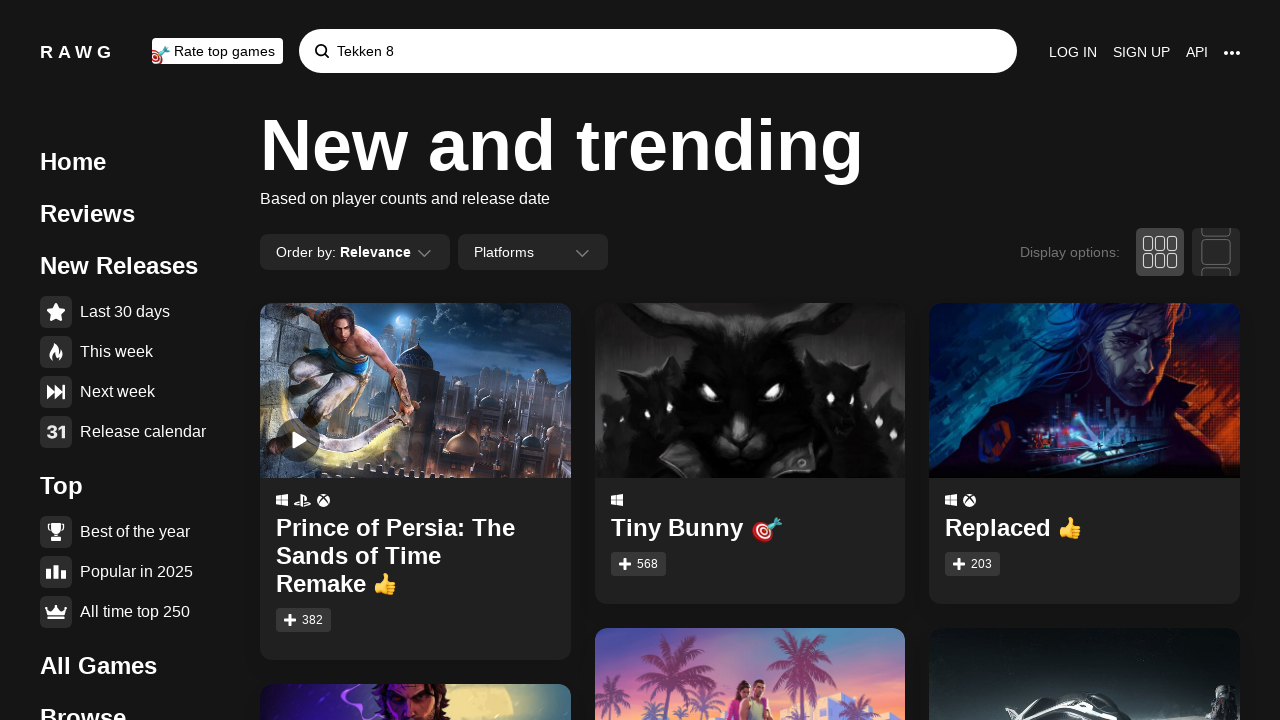

Waited for search results to appear
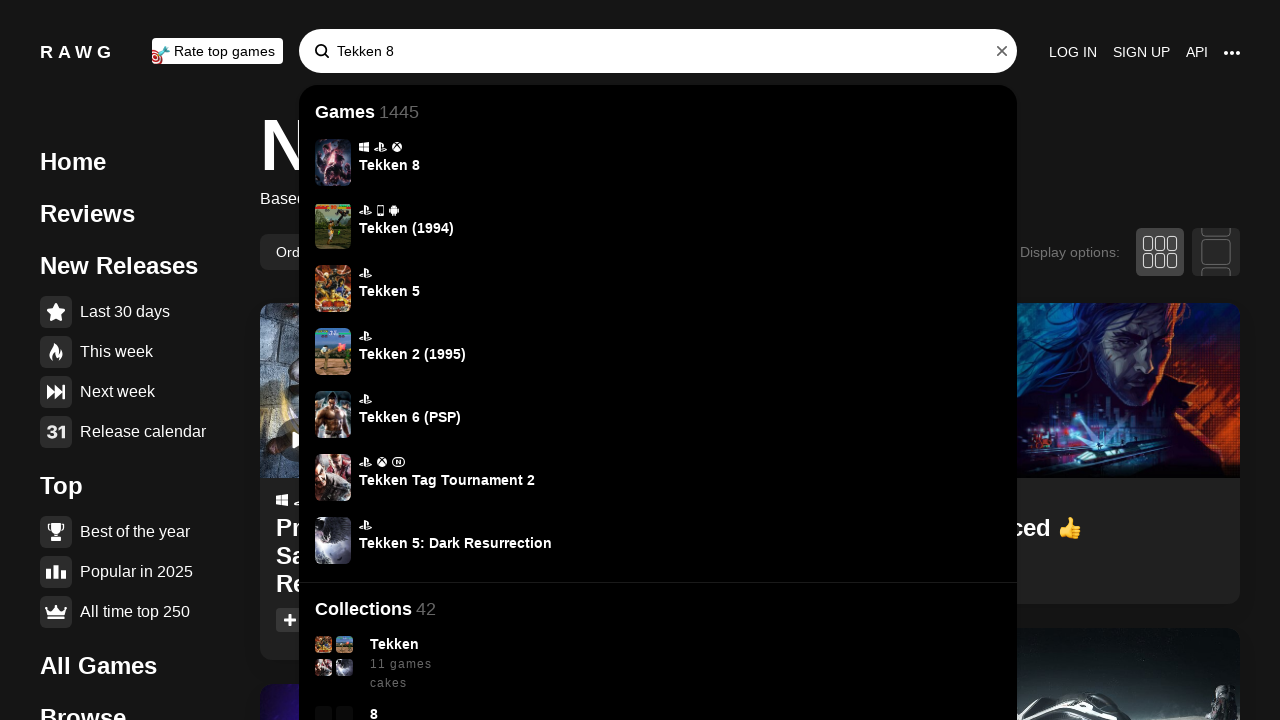

Clicked on Tekken 8 from search results at (680, 165) on internal:role=link[name="Tekken 8"s]
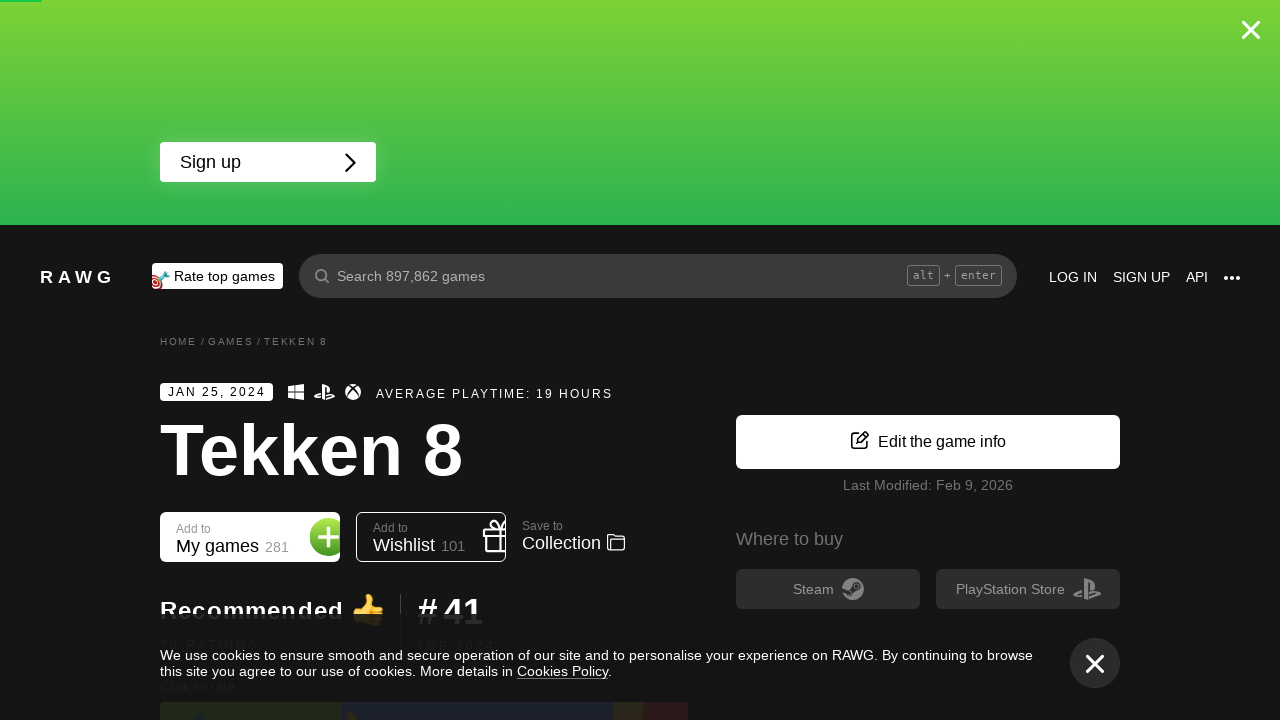

Game page loaded with title visible
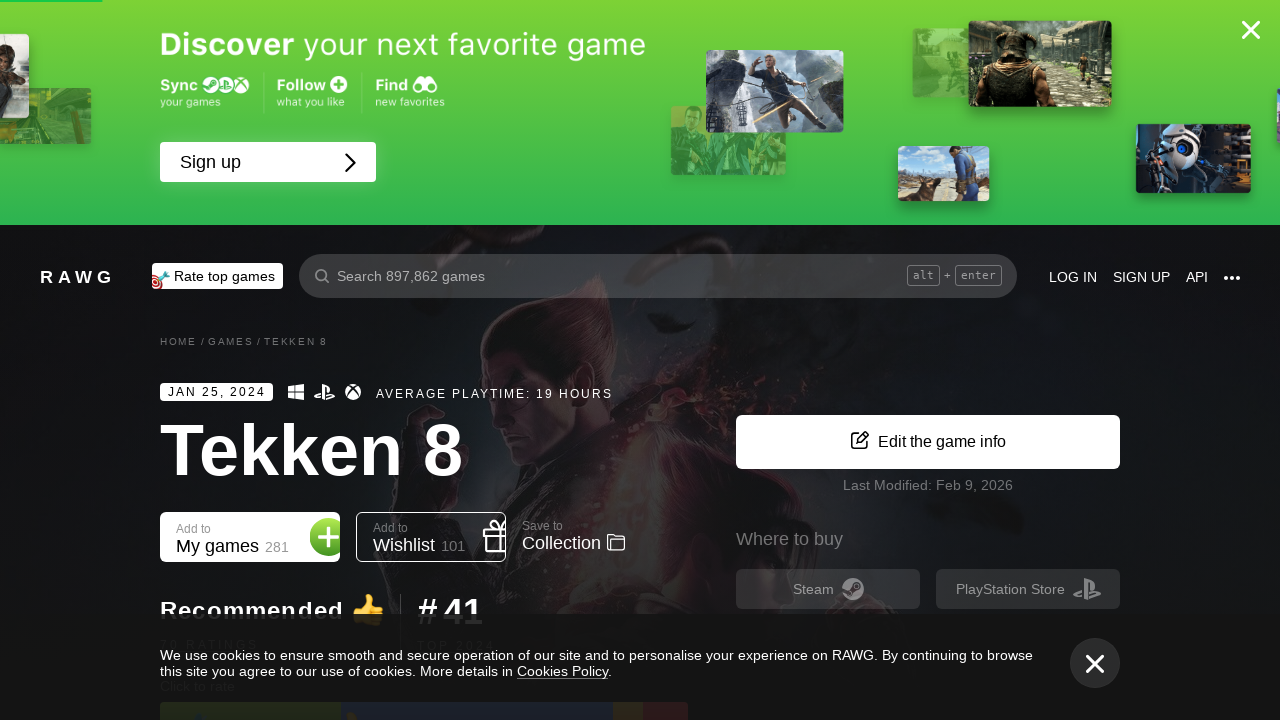

Clicked 'Read more' button to expand game description at (196, 360) on (//span[@role='button'])[2]
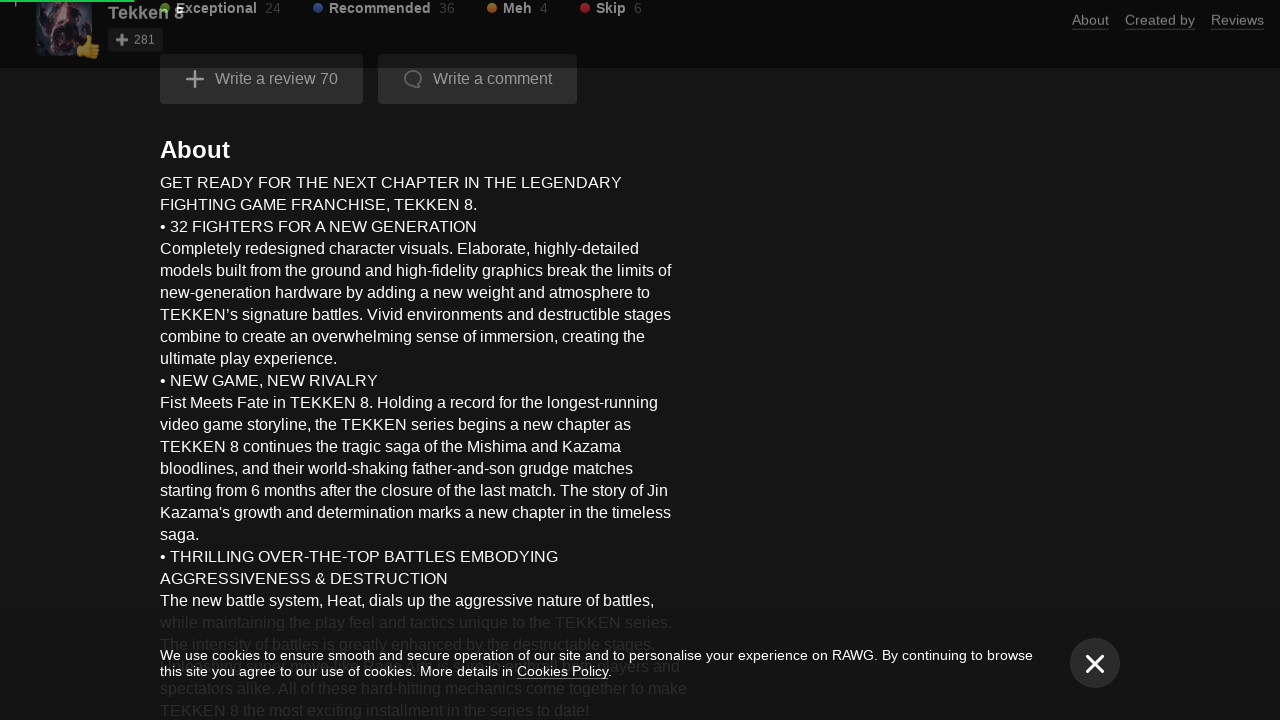

Waited for expanded description content to render
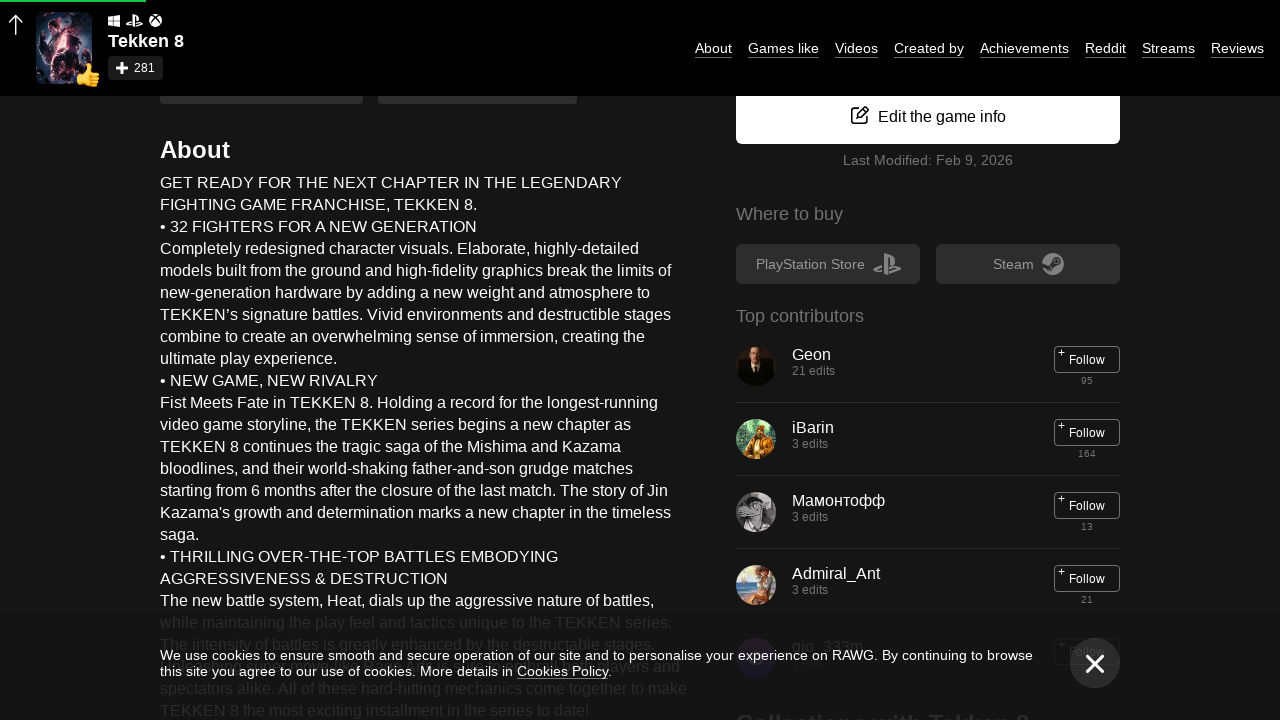

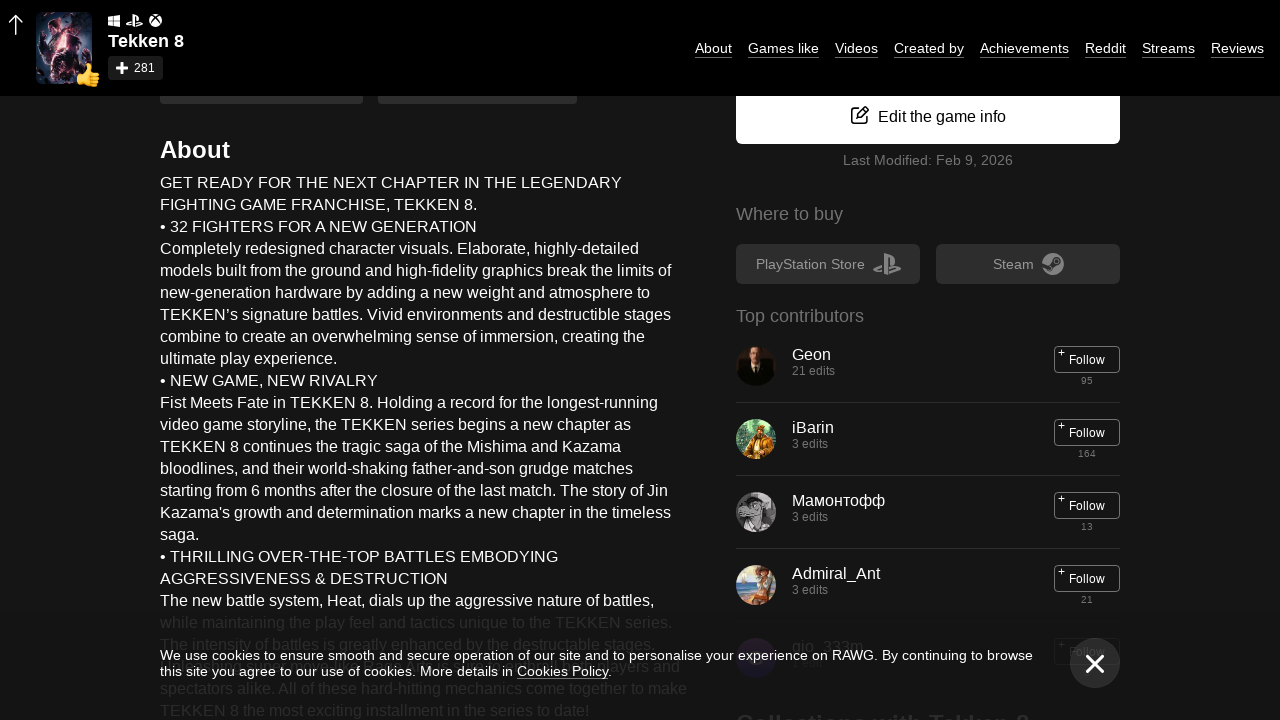